Tests registration form by filling in name, surname, and email fields, then submitting the form and verifying successful registration message

Starting URL: http://suninjuly.github.io/registration1.html

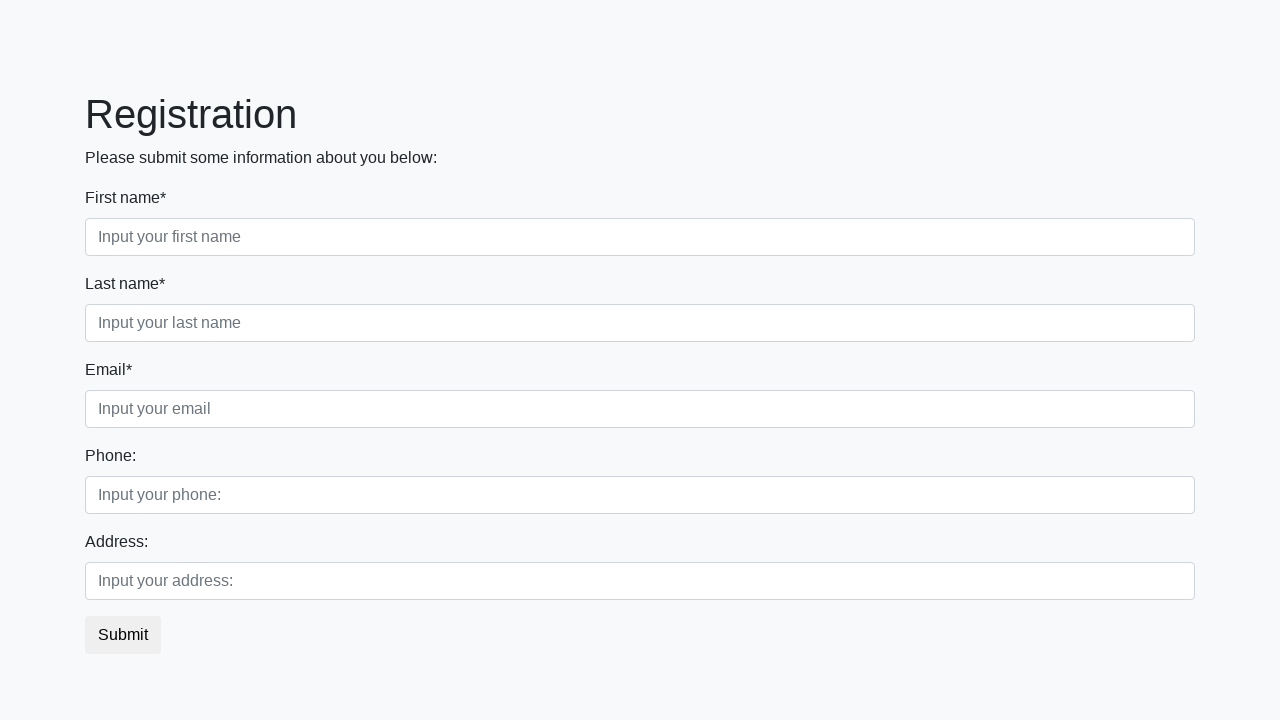

Filled first name field with 'TestName' on div.first_block input.first
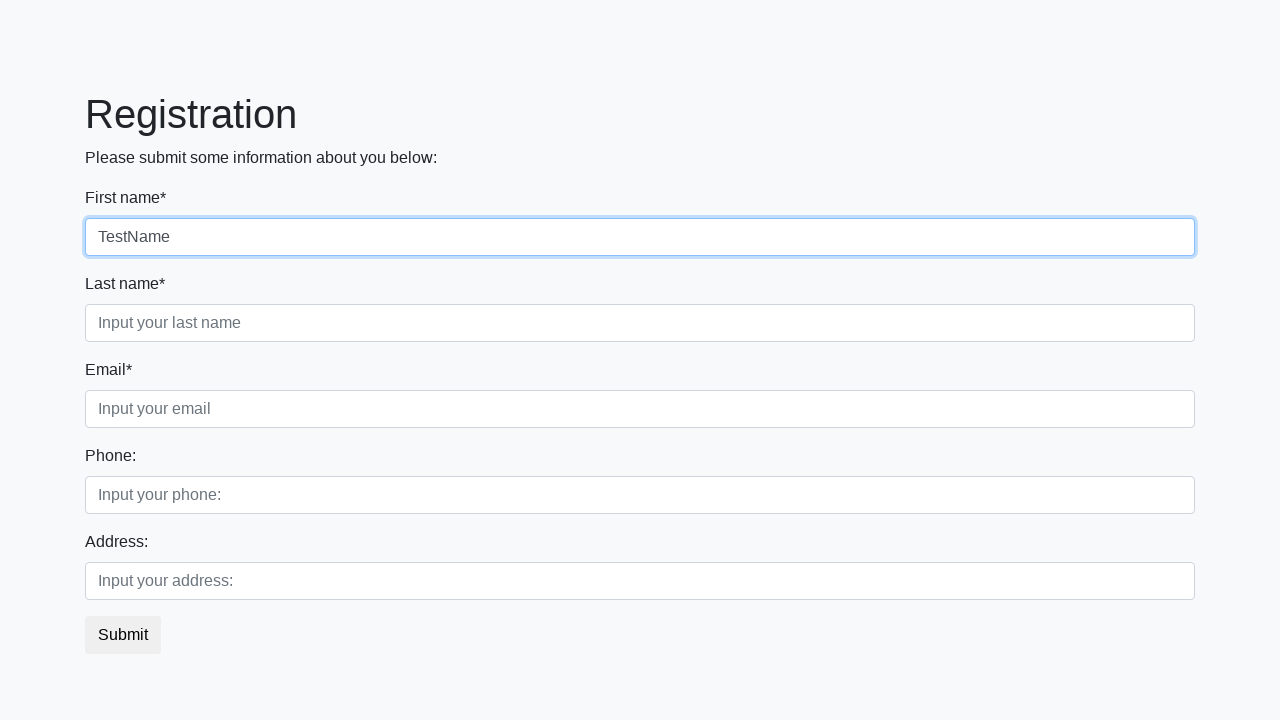

Filled last name field with 'TestSurname' on div.first_block input.second
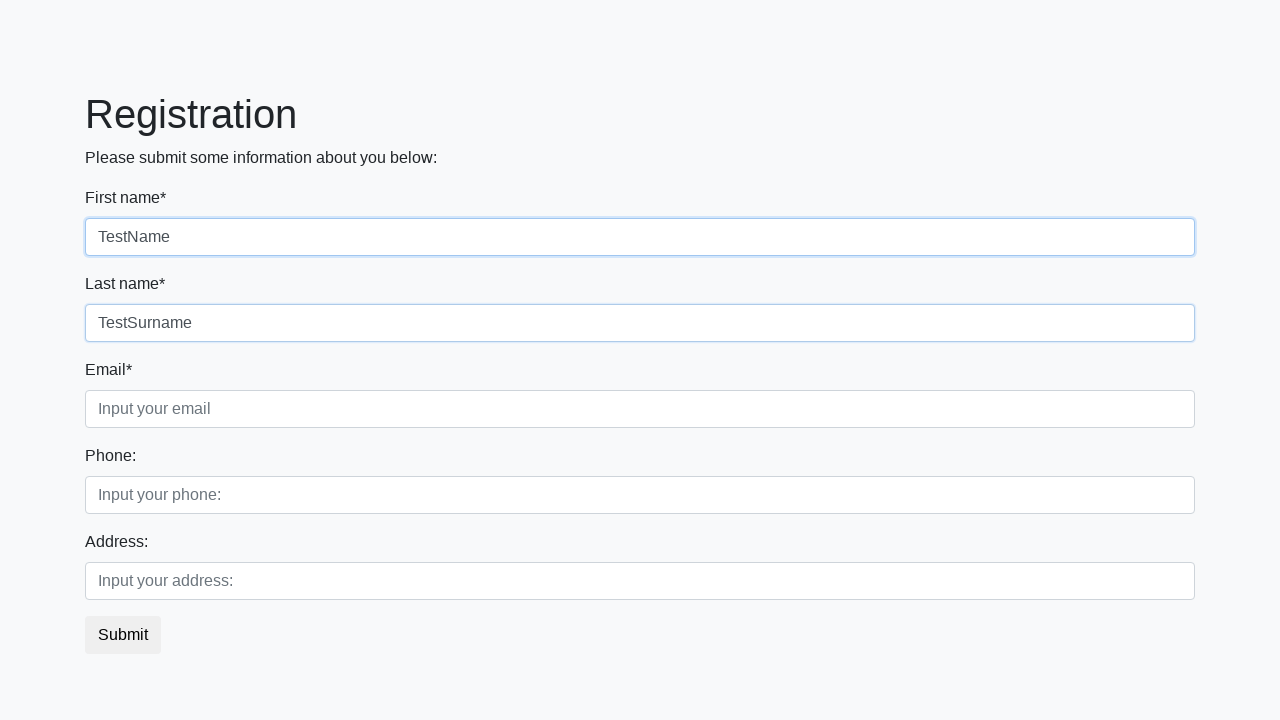

Filled email field with 'TestEmail@example.com' on div.first_block input.third
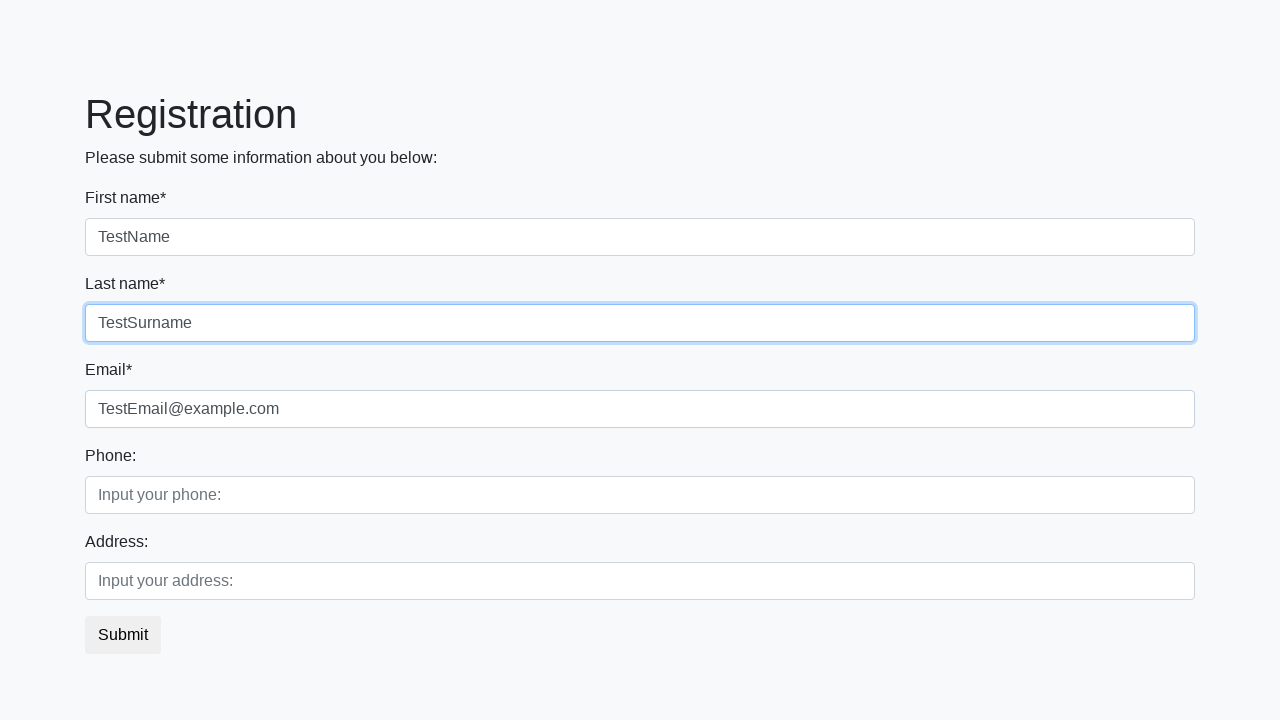

Clicked registration submit button at (123, 635) on button.btn
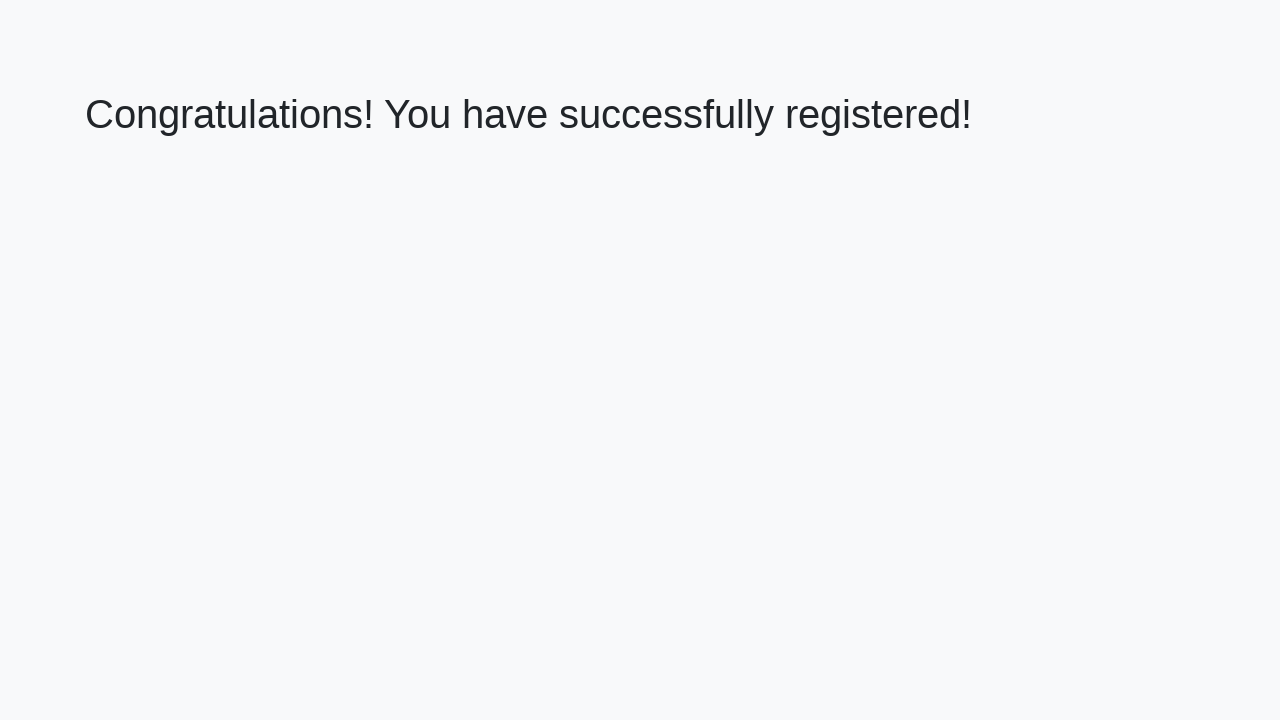

Success message h1 element appeared
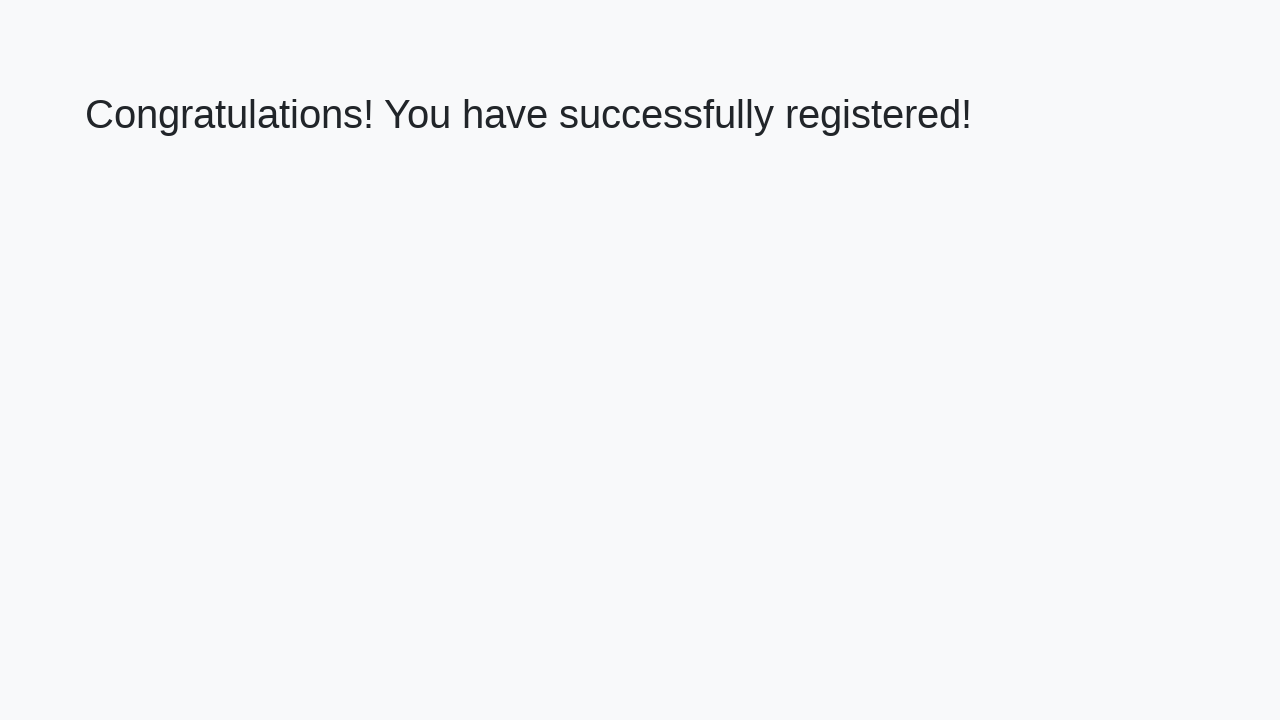

Retrieved success message text: 'Congratulations! You have successfully registered!'
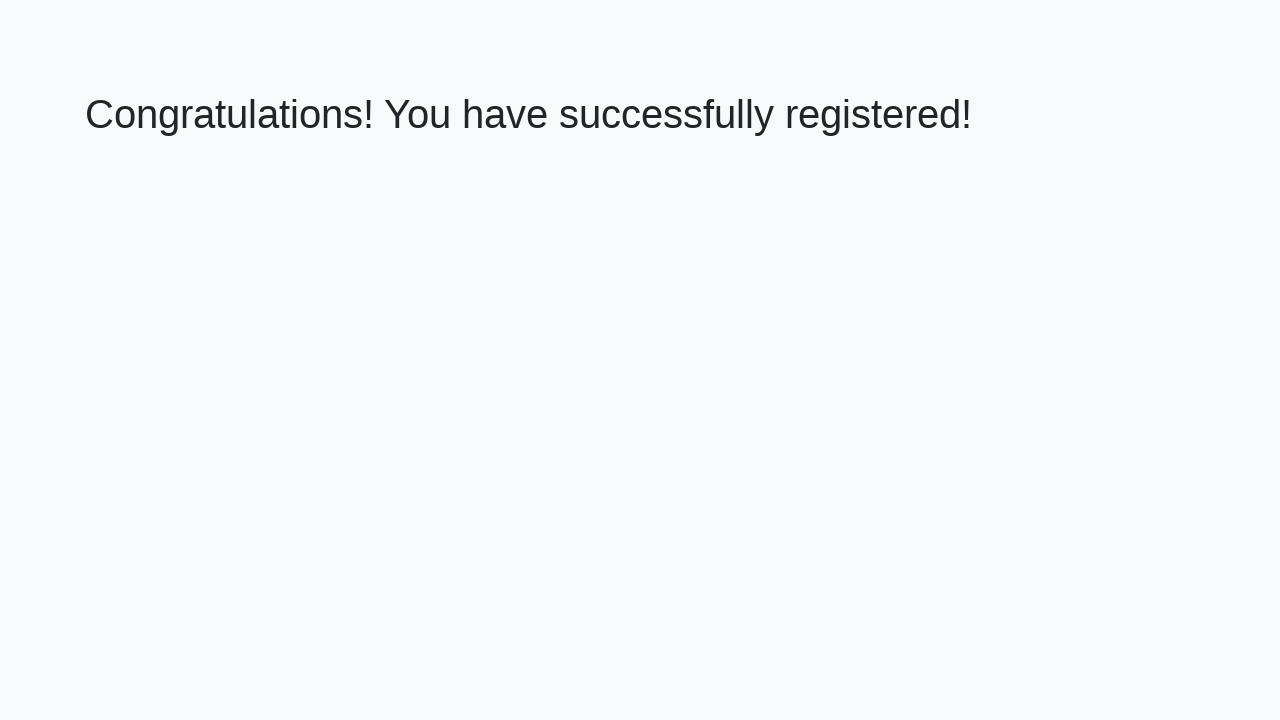

Verified registration success message is correct
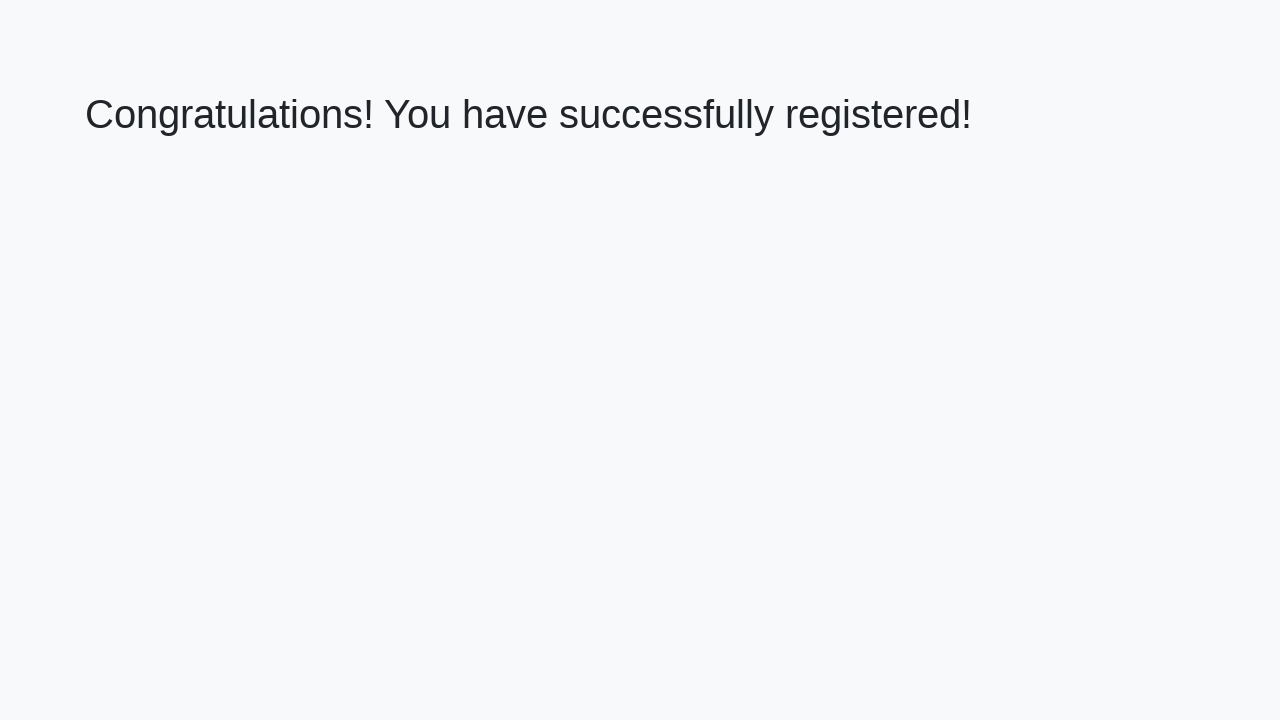

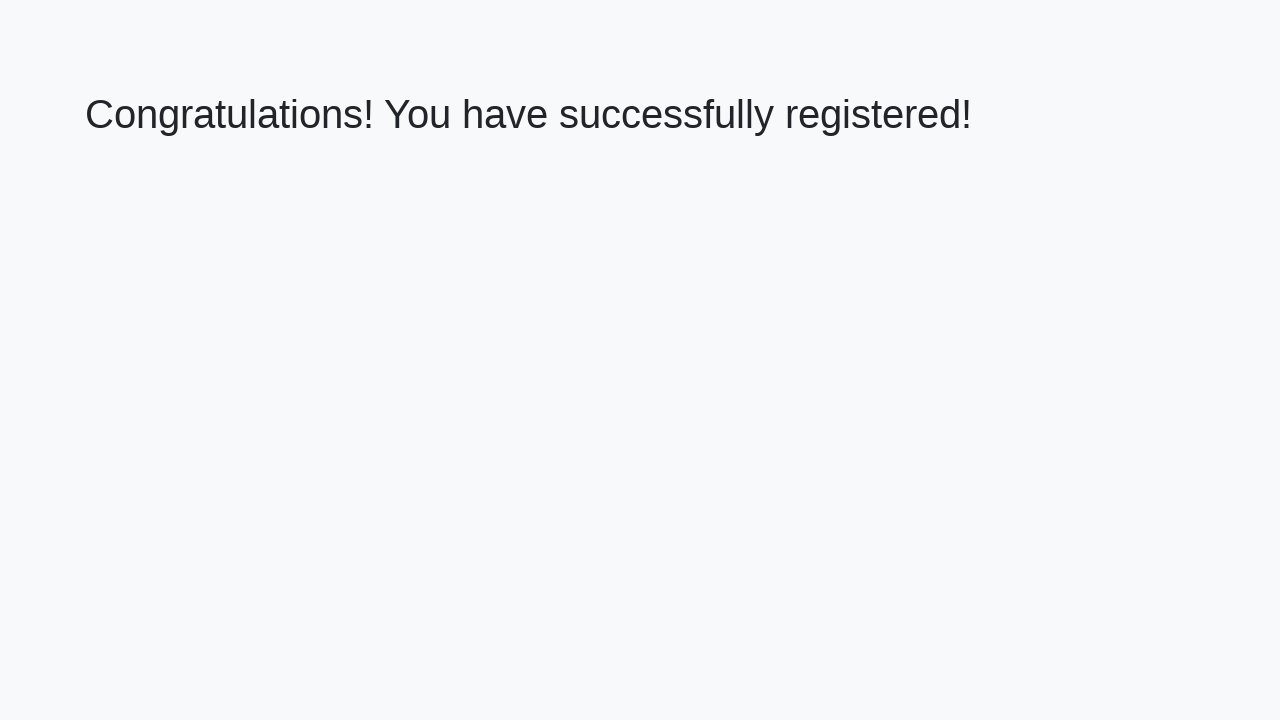